Tests basic browser navigation by visiting two websites and using refresh, back, and forward navigation controls

Starting URL: https://www.daraz.com.bd/

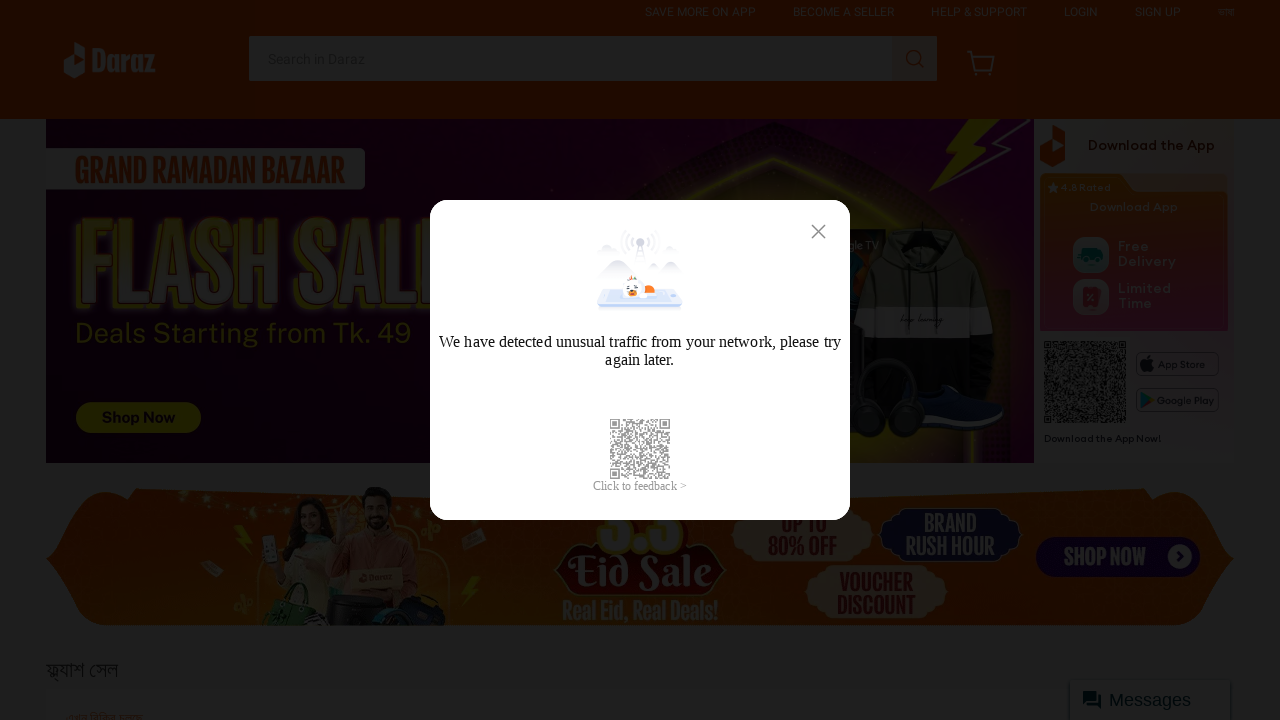

Navigated to foodpanda.com.bd
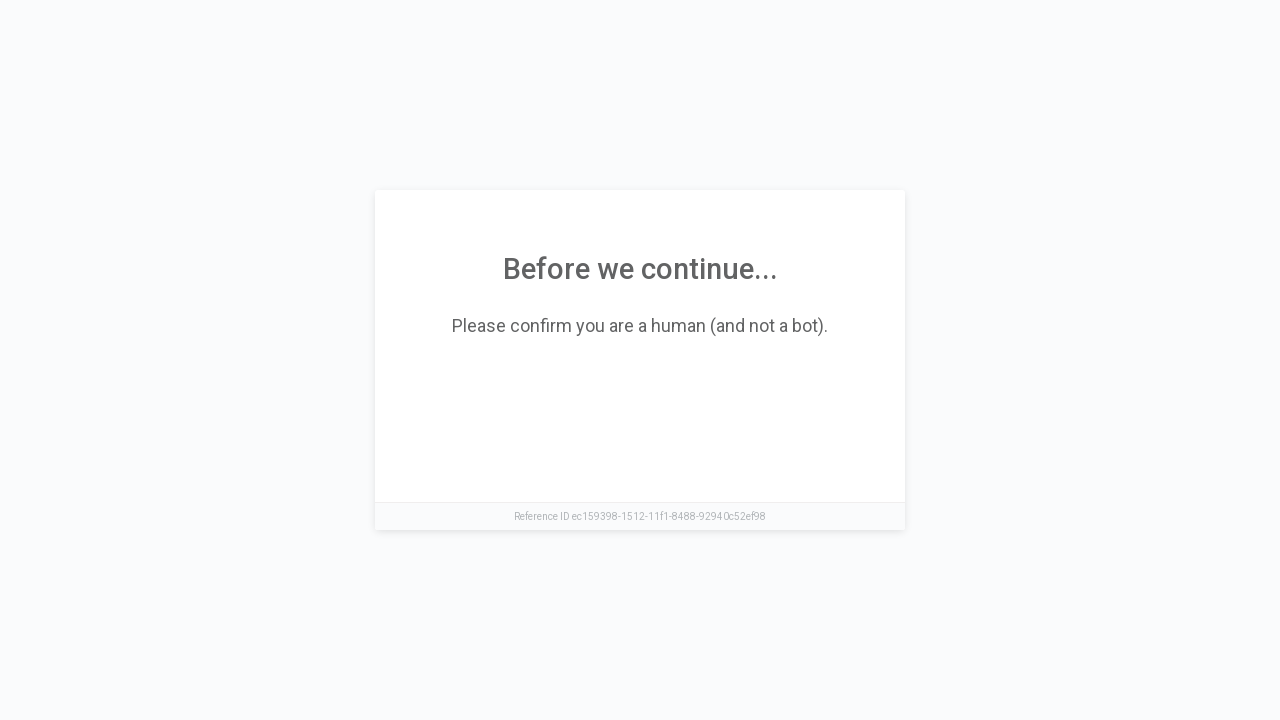

Refreshed the foodpanda page
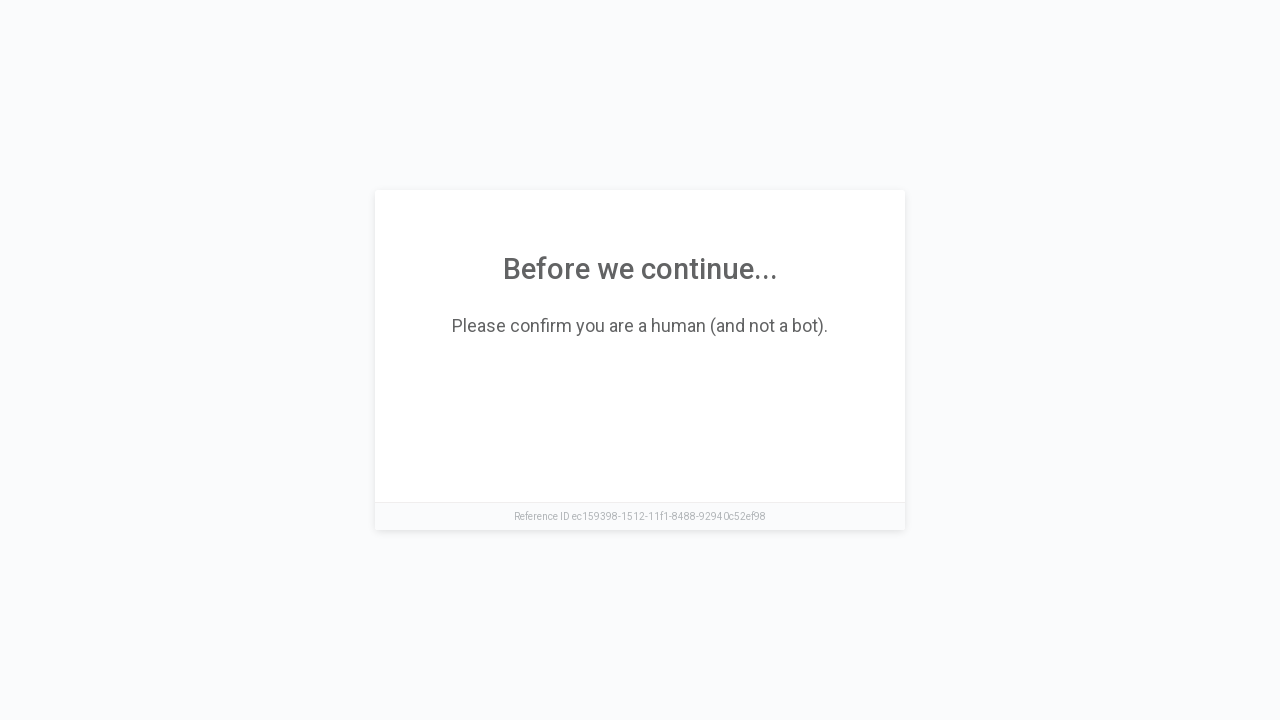

Navigated back to daraz.com.bd
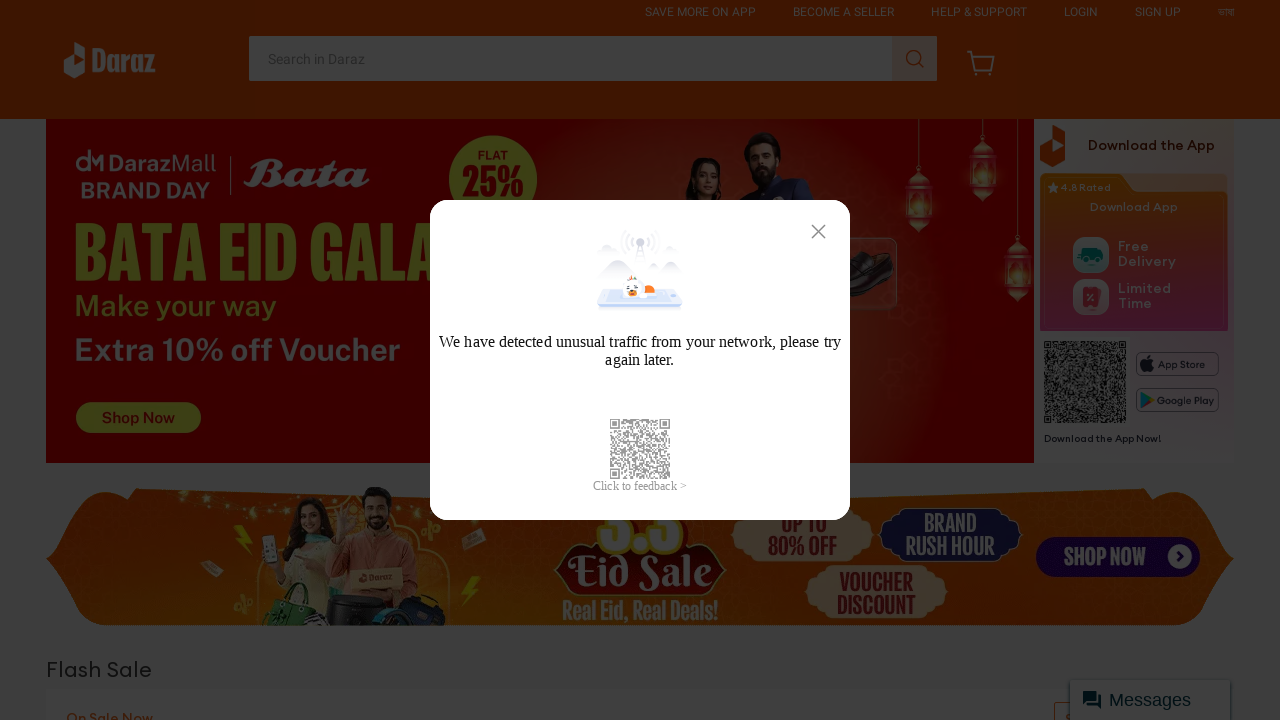

Navigated forward to foodpanda.com.bd
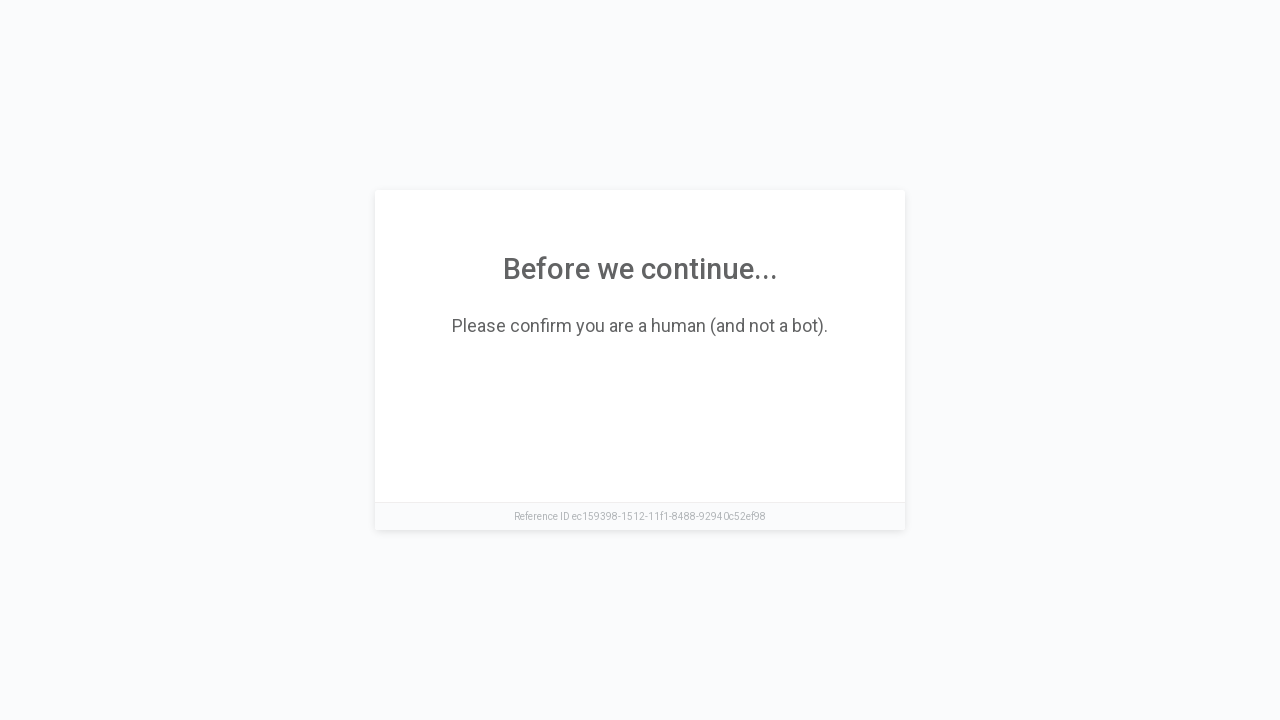

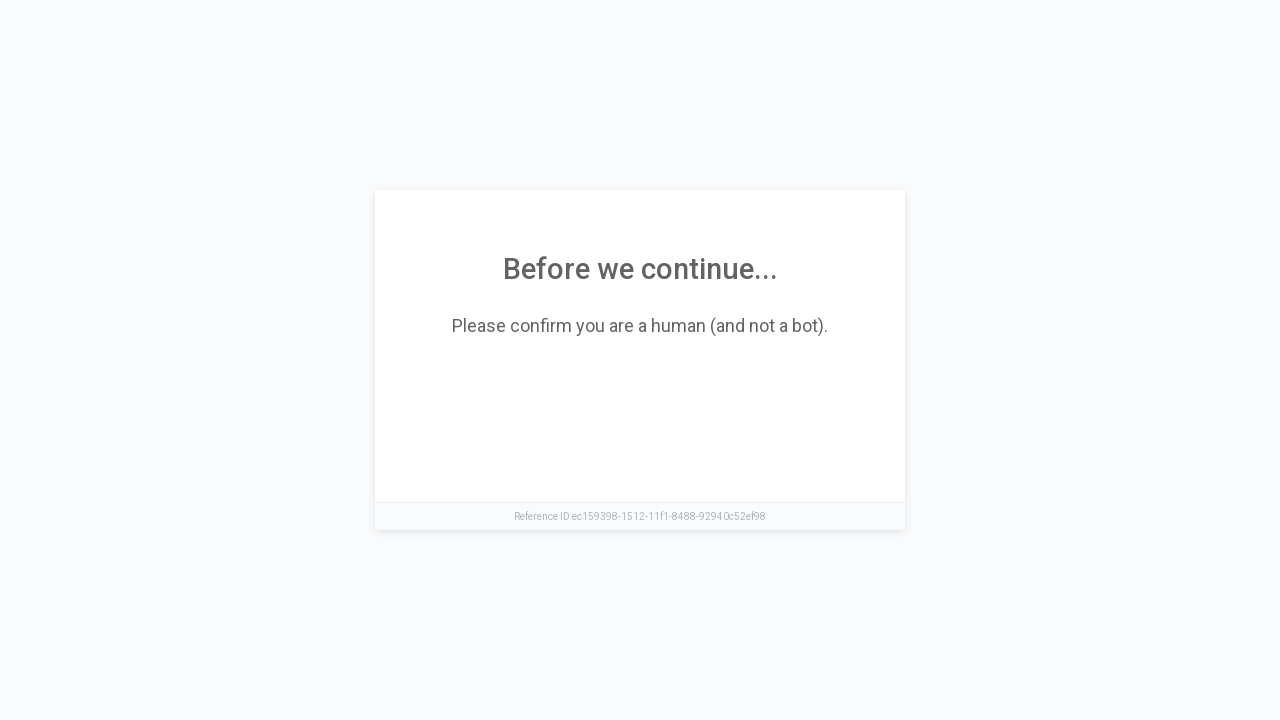